Tests the advisory section links by clicking flood, wildfire, and all advisories links to verify each navigates to the correct active advisories page

Starting URL: https://bcparks.ca/

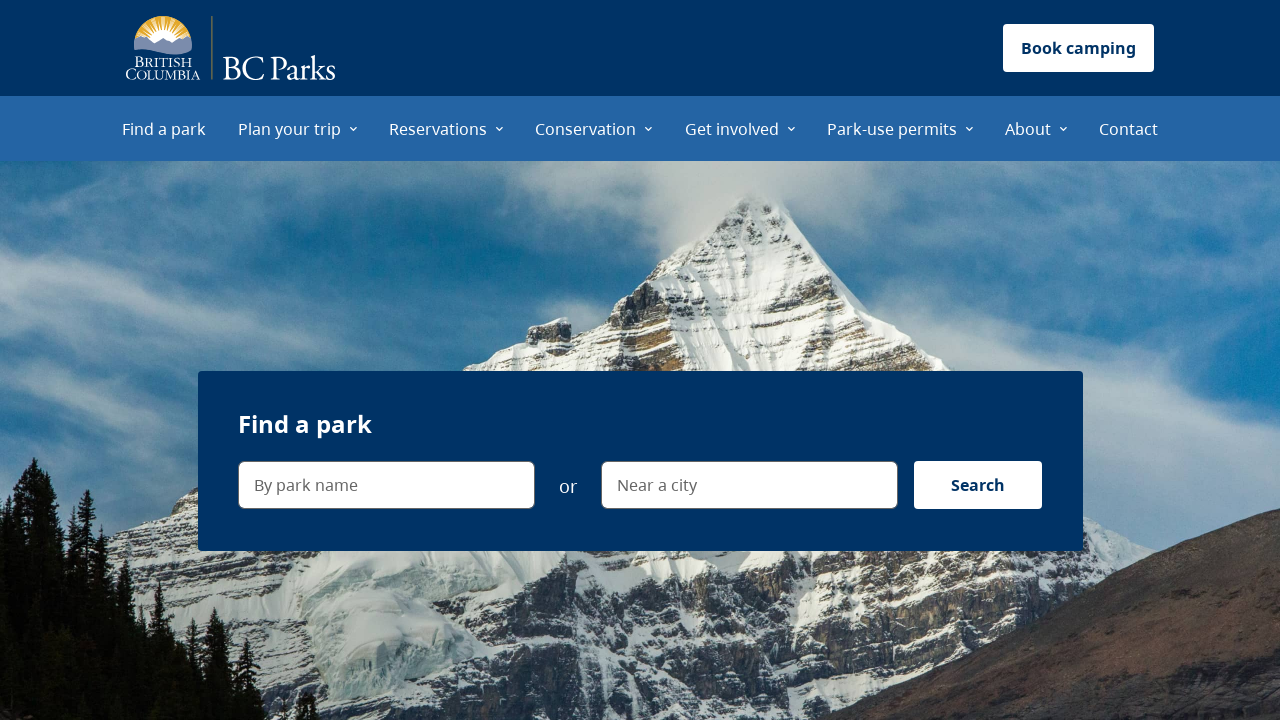

Waited for page to fully load (networkidle)
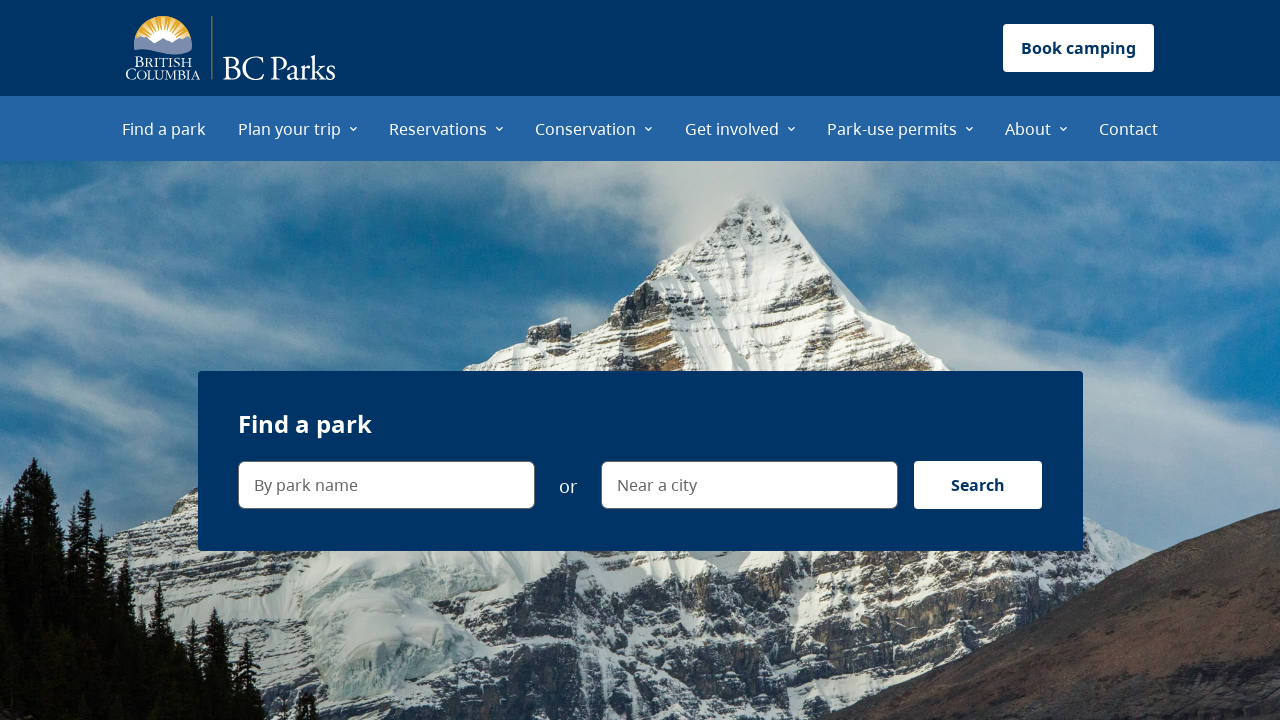

Clicked 'See flood advisories' link at (338, 361) on internal:role=link[name="See flood advisories"i]
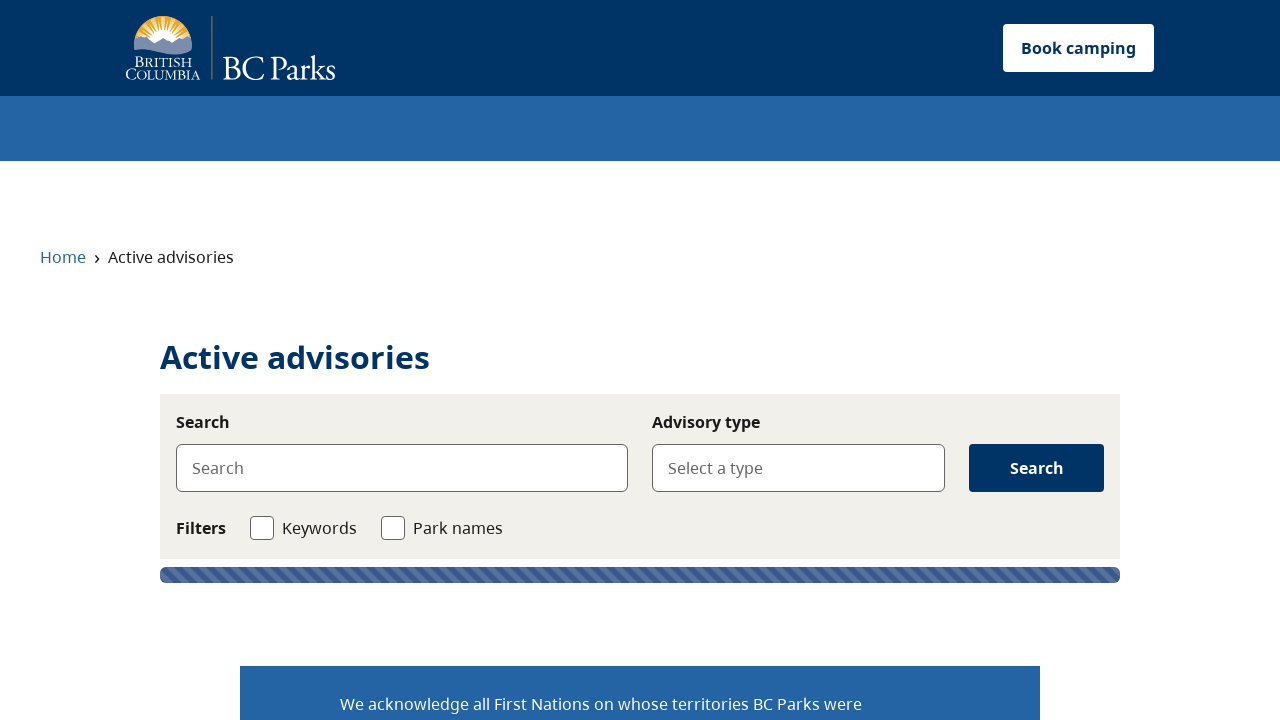

Verified navigation to flood advisories page
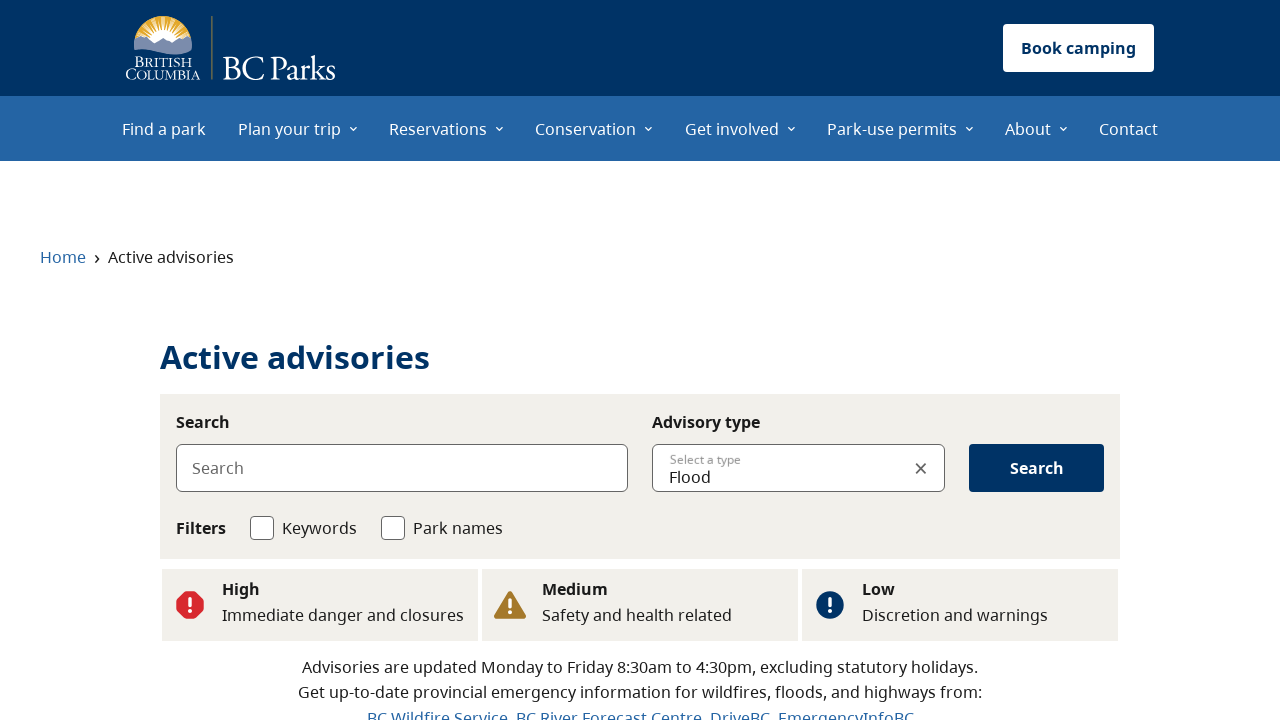

Navigated back to home page
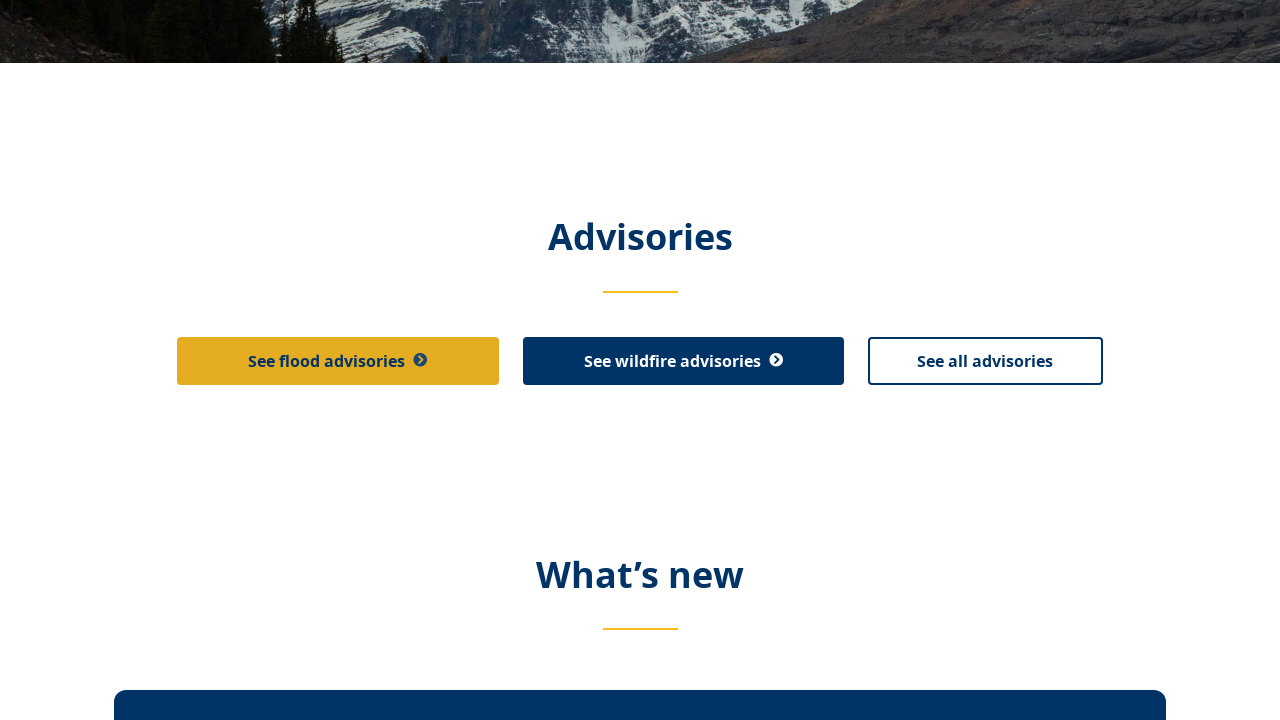

Waited for home page to fully load
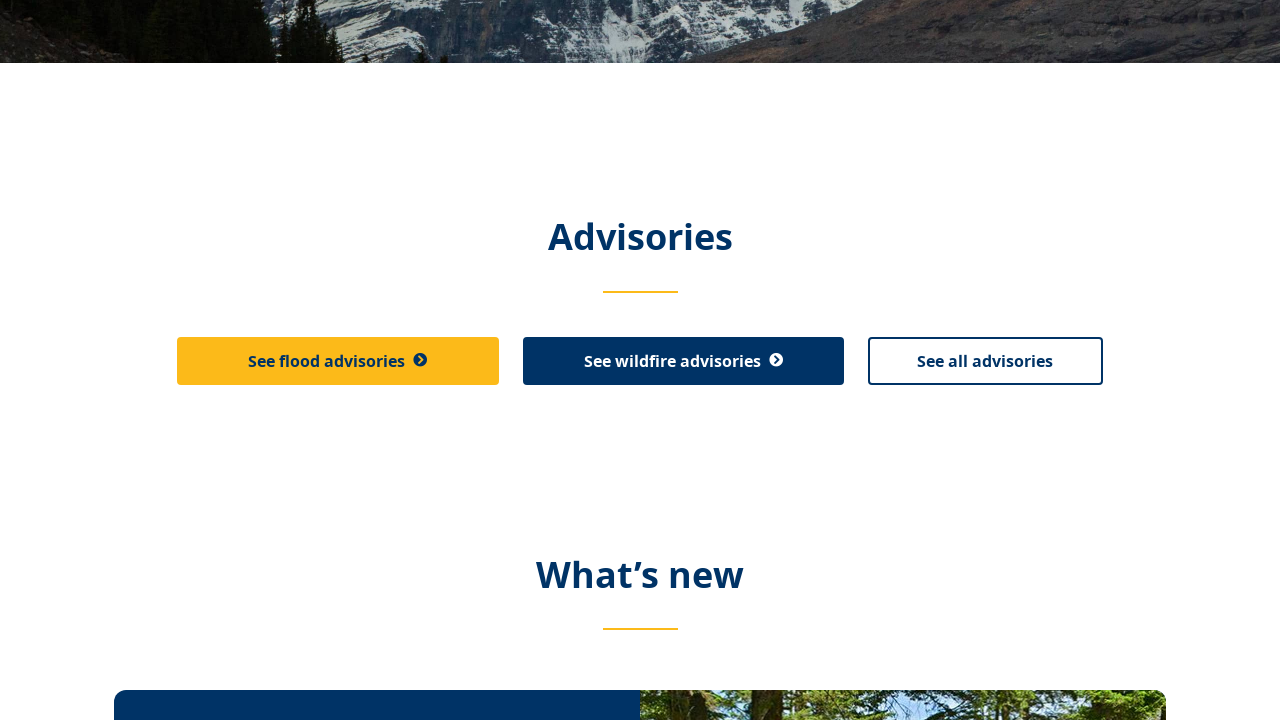

Clicked 'See wildfire advisories' link at (683, 361) on internal:role=link[name="See wildfire advisories"i]
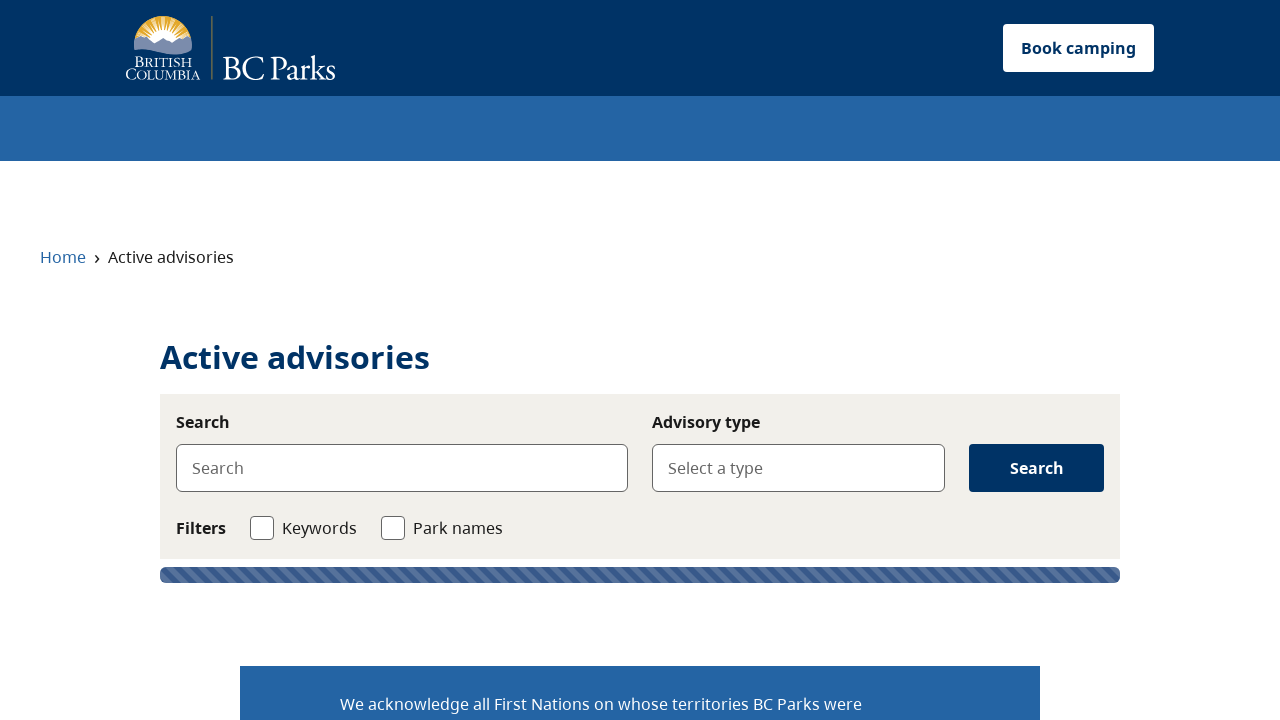

Verified navigation to wildfire advisories page
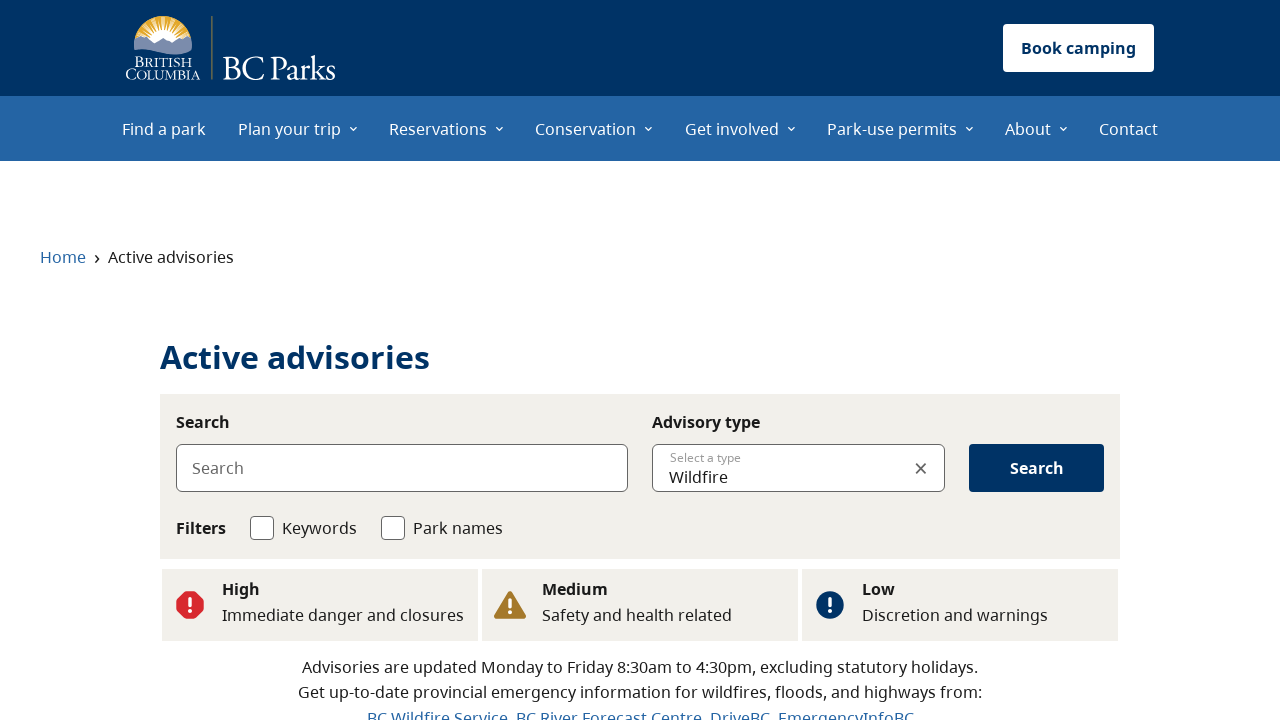

Navigated back to home page
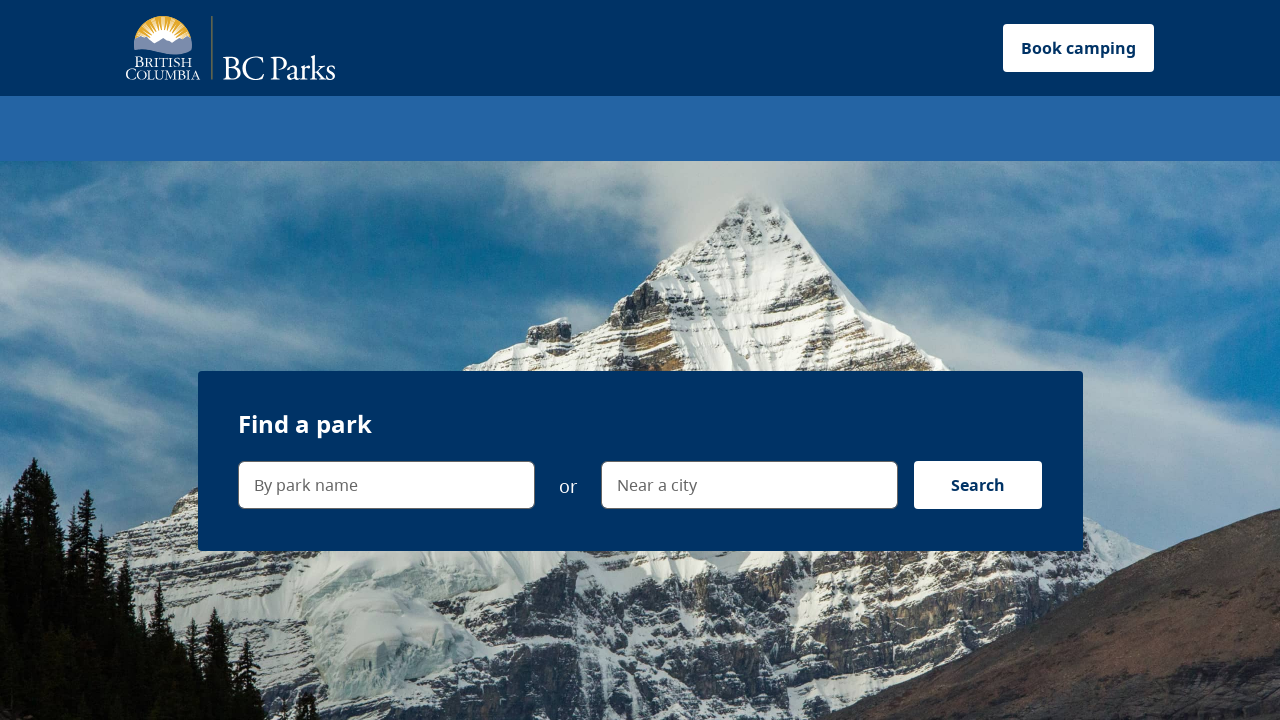

Waited for home page to fully load
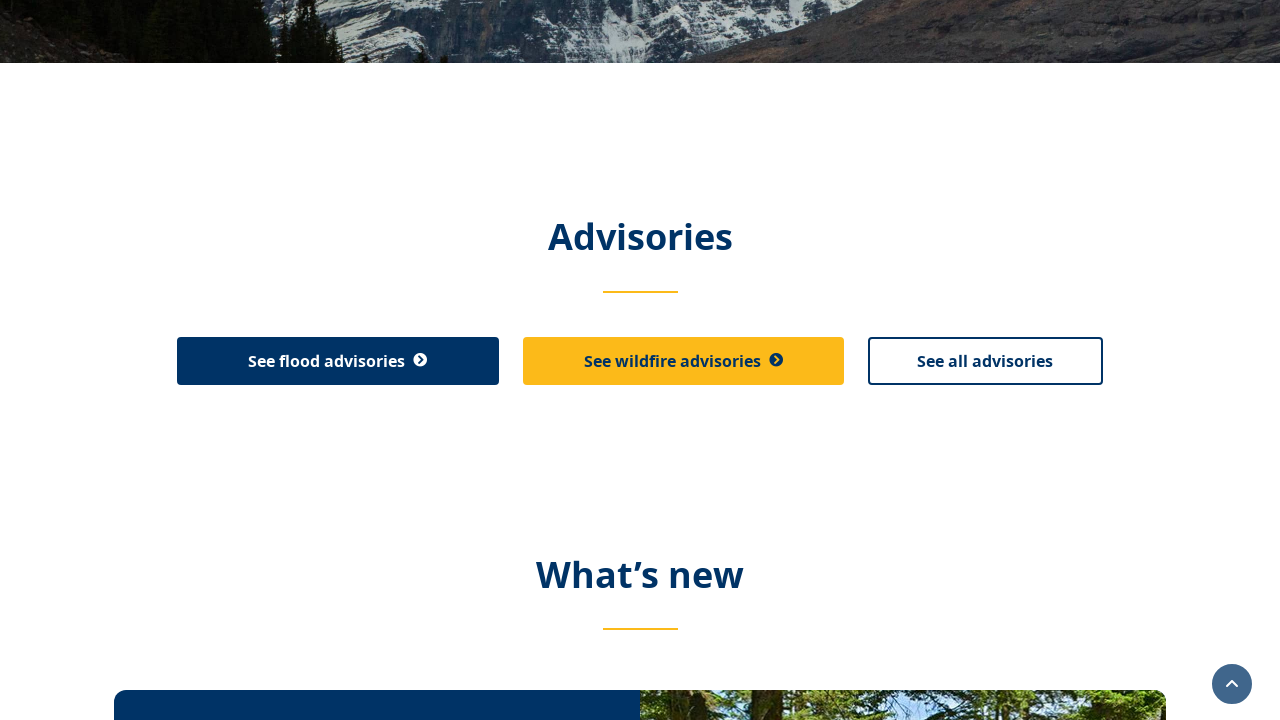

Clicked 'See all advisories' link at (985, 361) on internal:role=link[name="See all advisories"i]
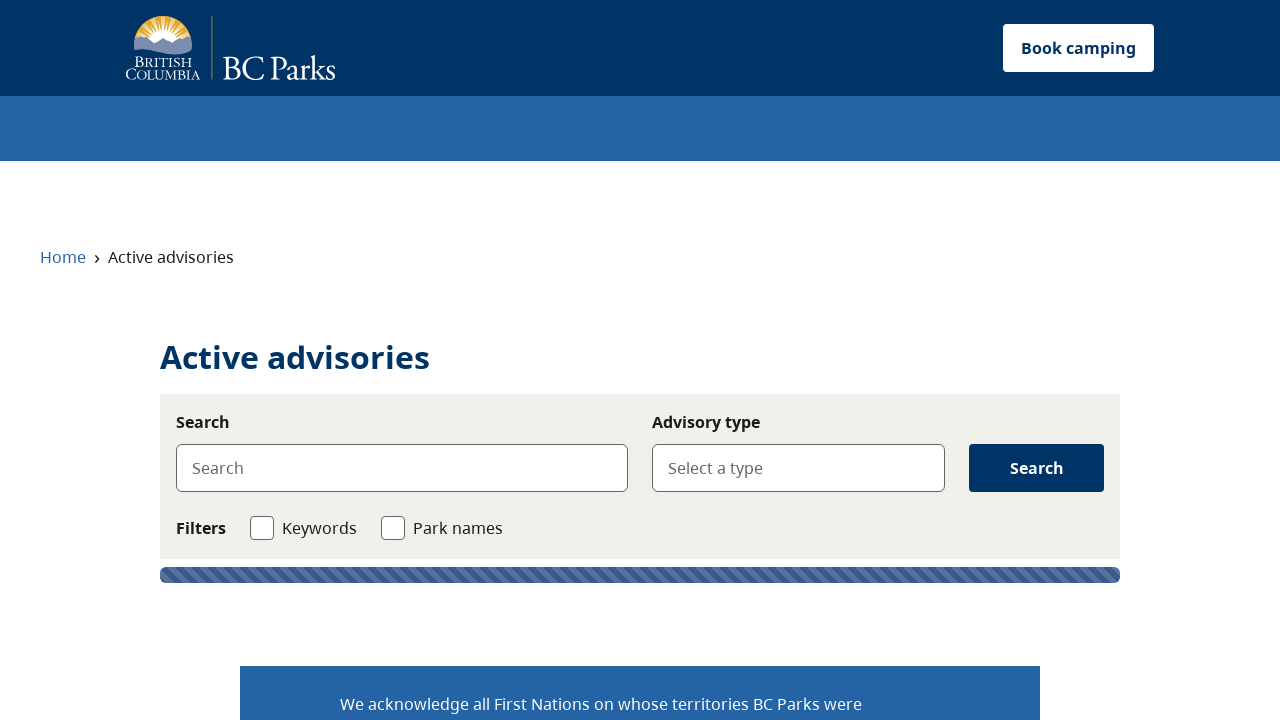

Verified navigation to all advisories page
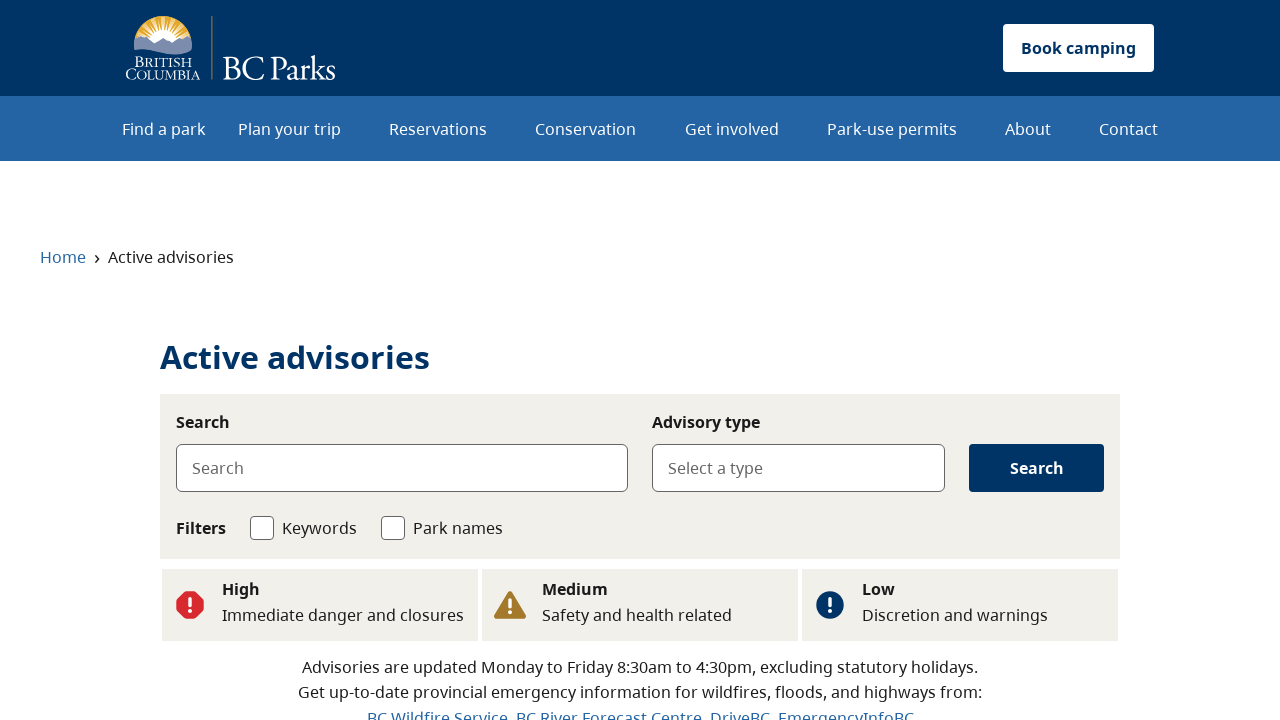

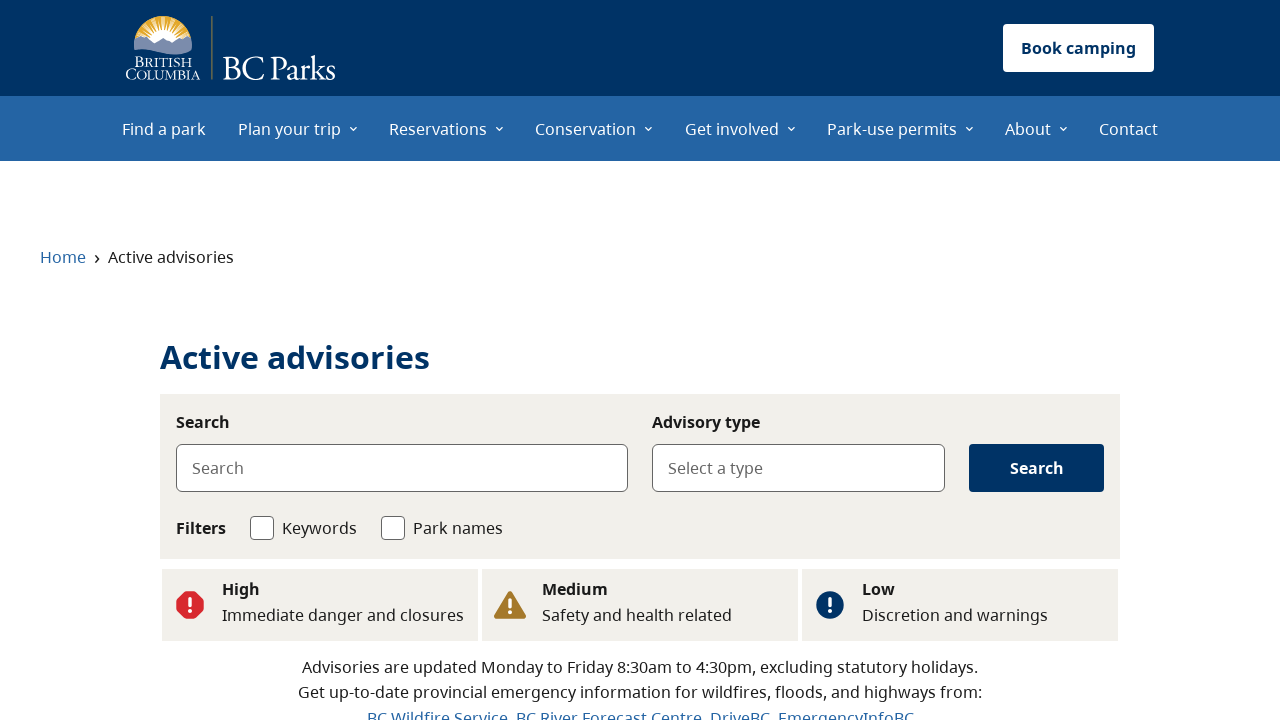